Tests the Add/Remove Elements functionality by clicking the "Add Element" button and verifying that a new element becomes visible on the page.

Starting URL: https://the-internet.herokuapp.com/add_remove_elements/

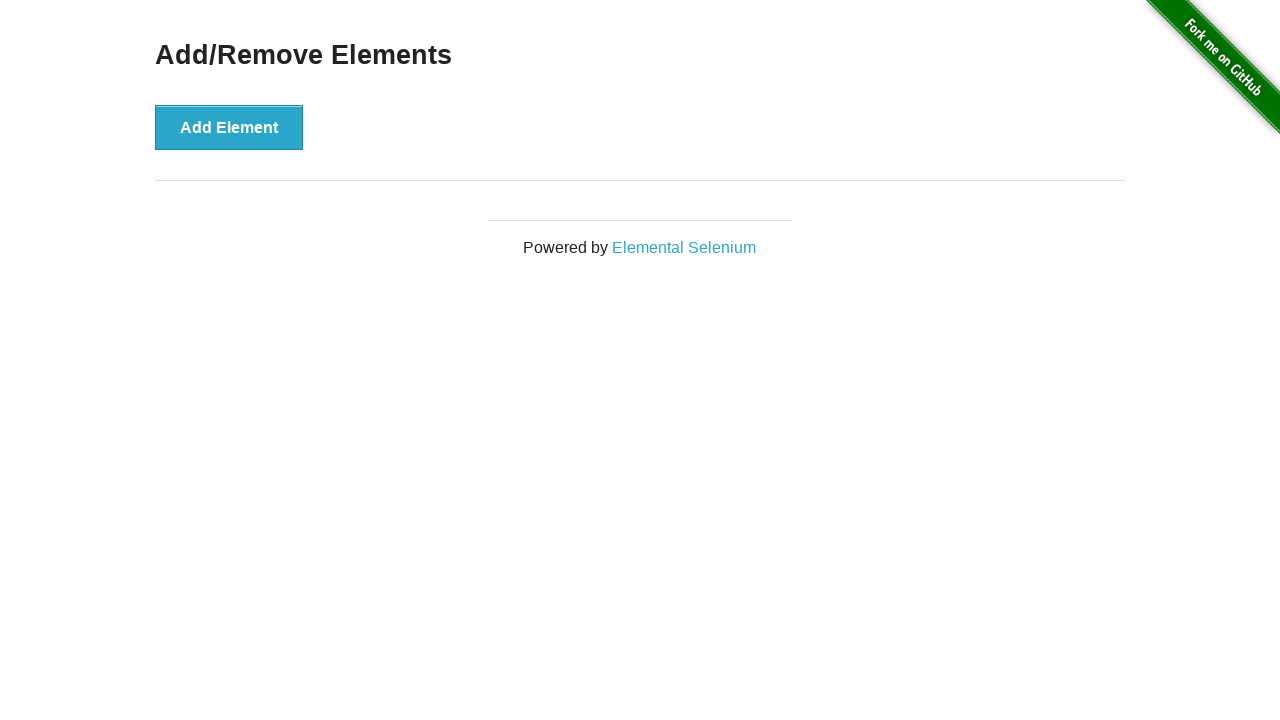

Clicked the 'Add Element' button at (229, 127) on button[onclick='addElement()']
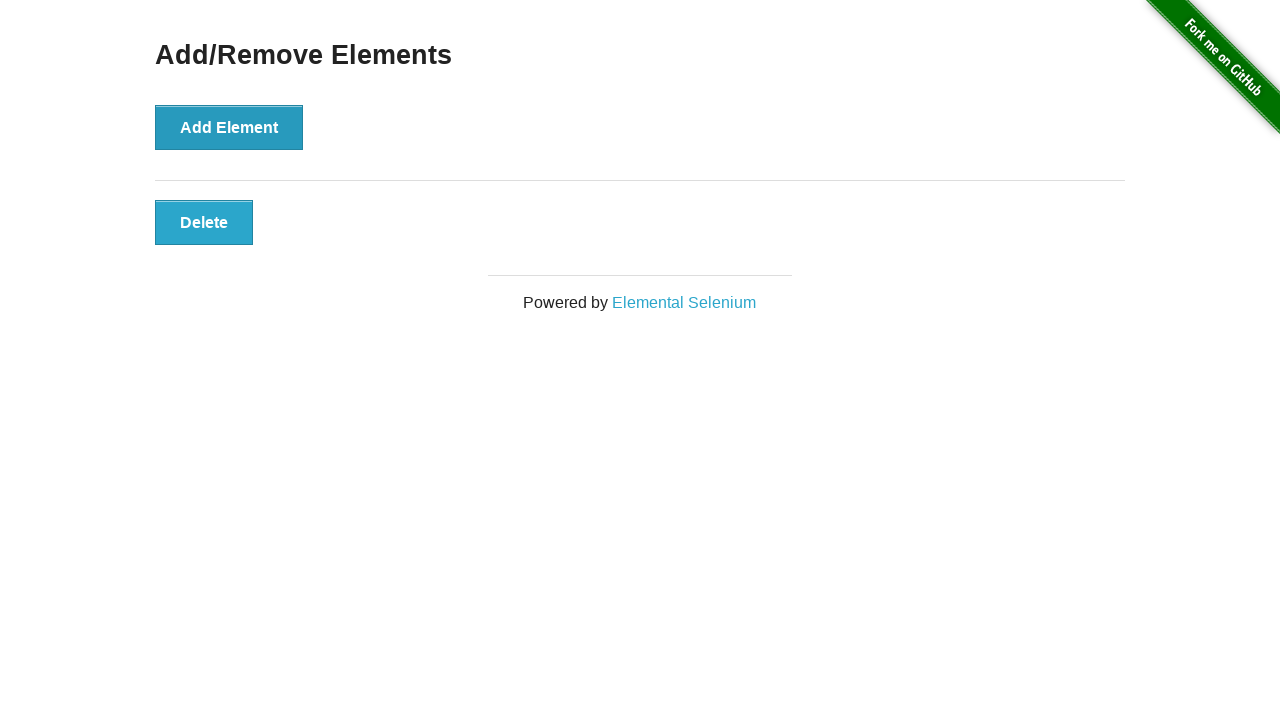

Waited for added element to be present in DOM
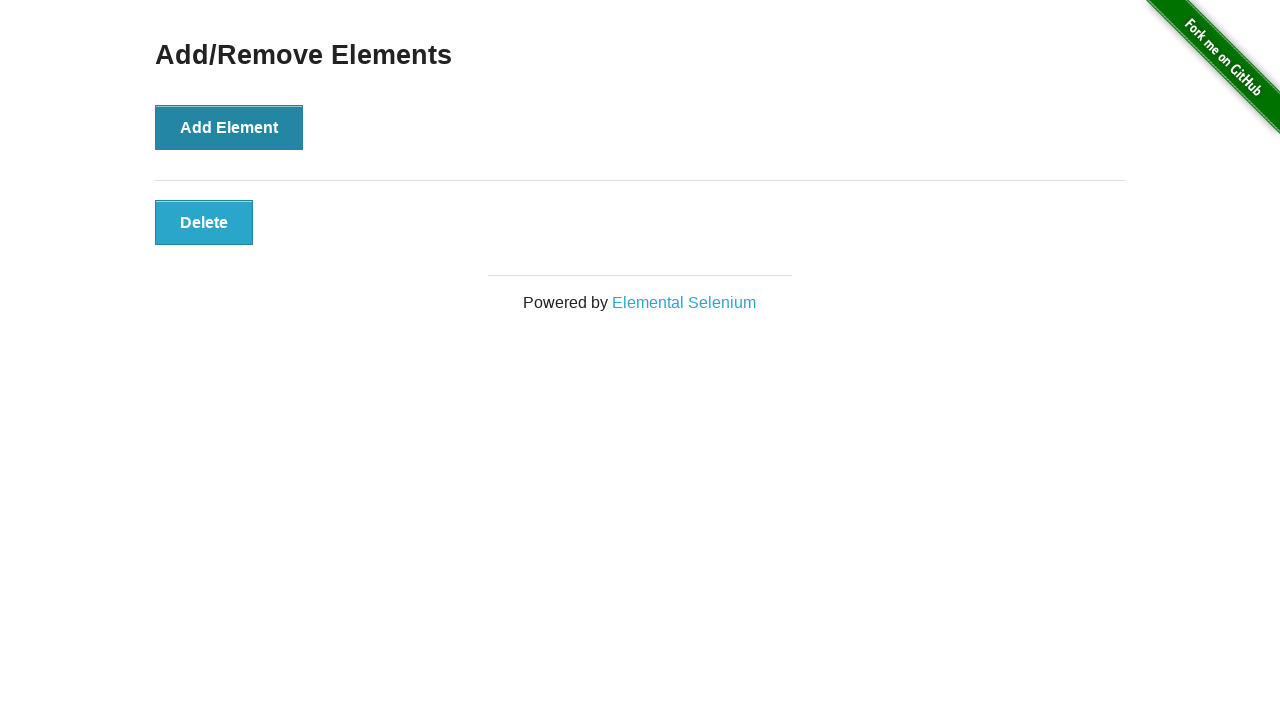

Verified that the added element (Delete button) is visible on the page
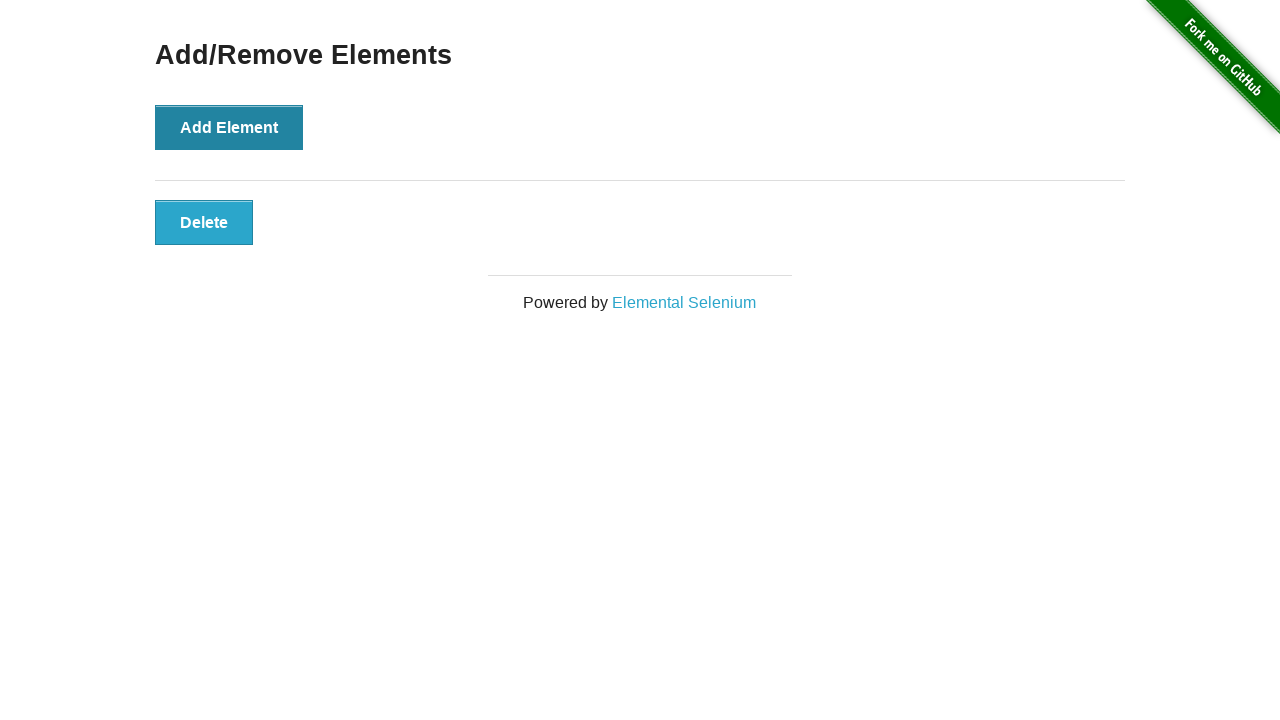

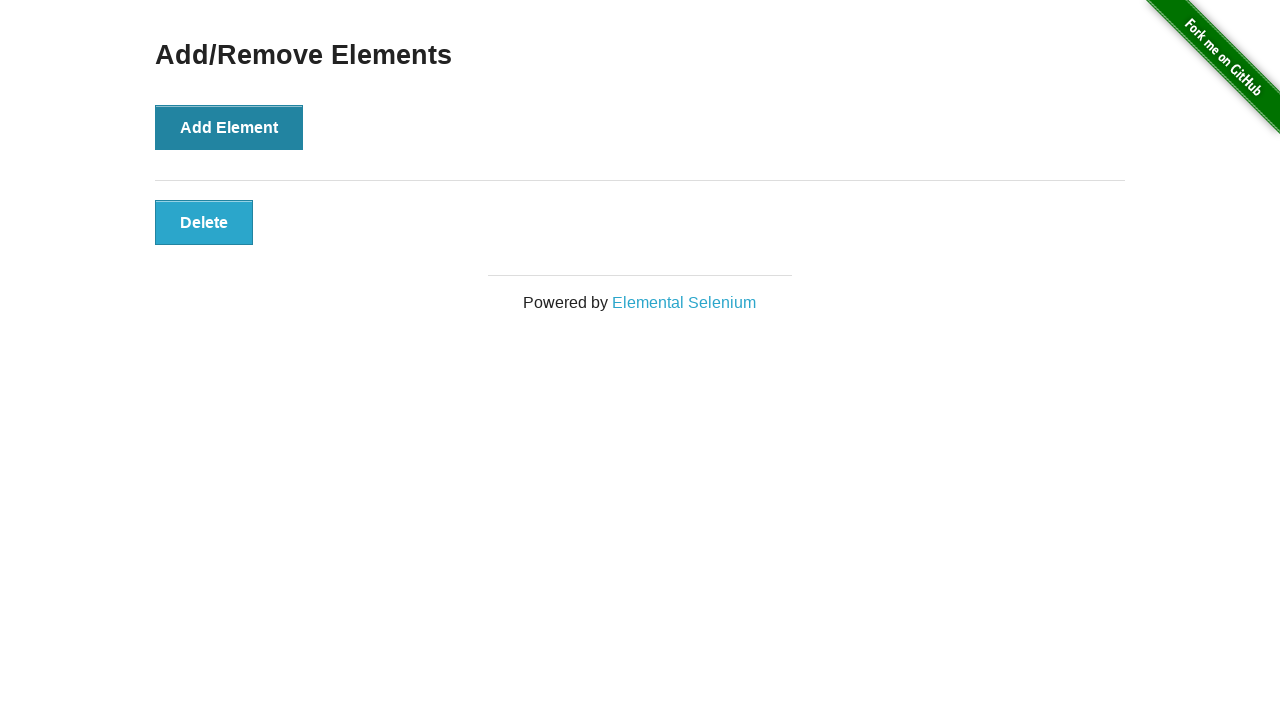